Tests YMCA website search functionality by searching for "pool" and navigating to swimming programs

Starting URL: https://ymcacapecod.org/

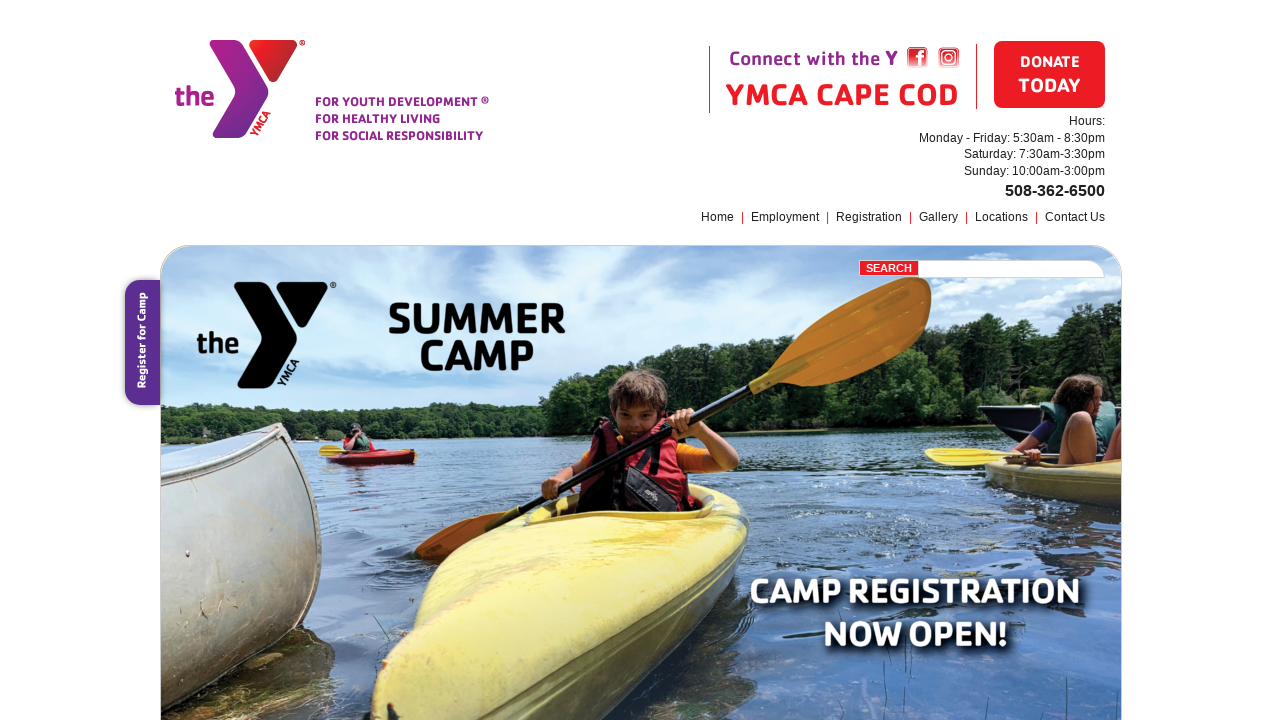

Filled search field with 'pool' on .field
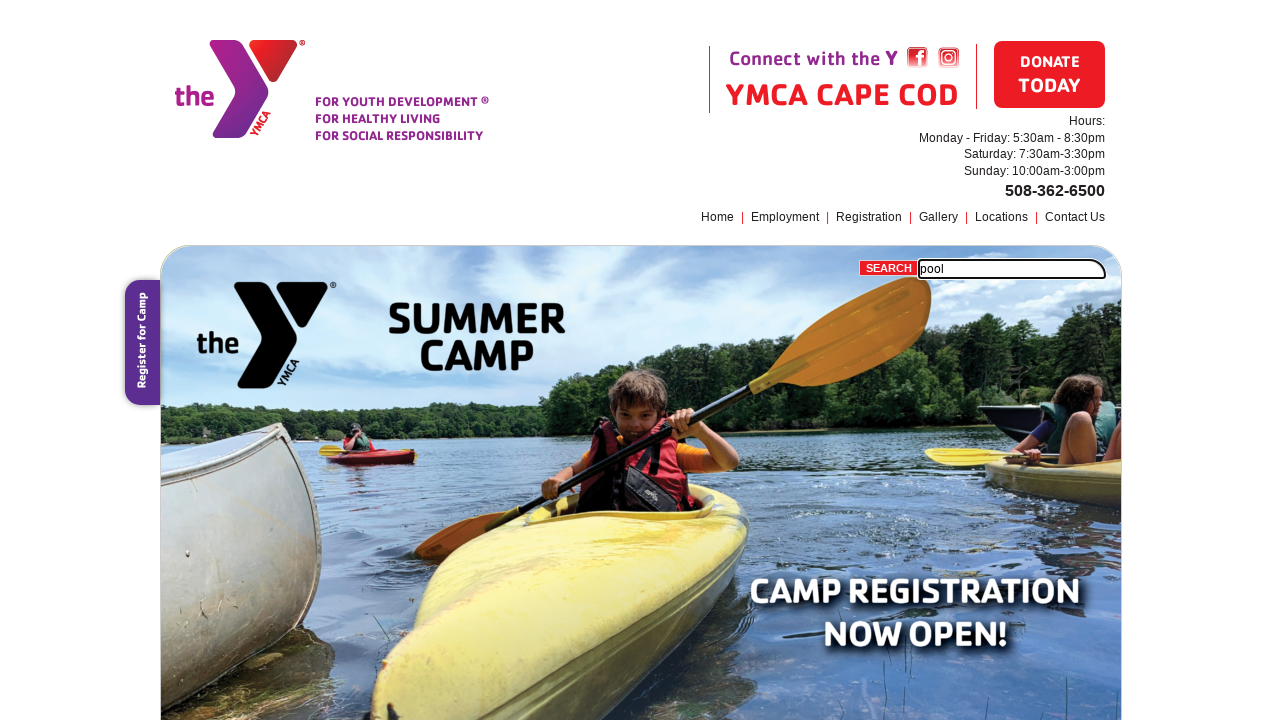

Clicked search submit button at (889, 268) on .submit
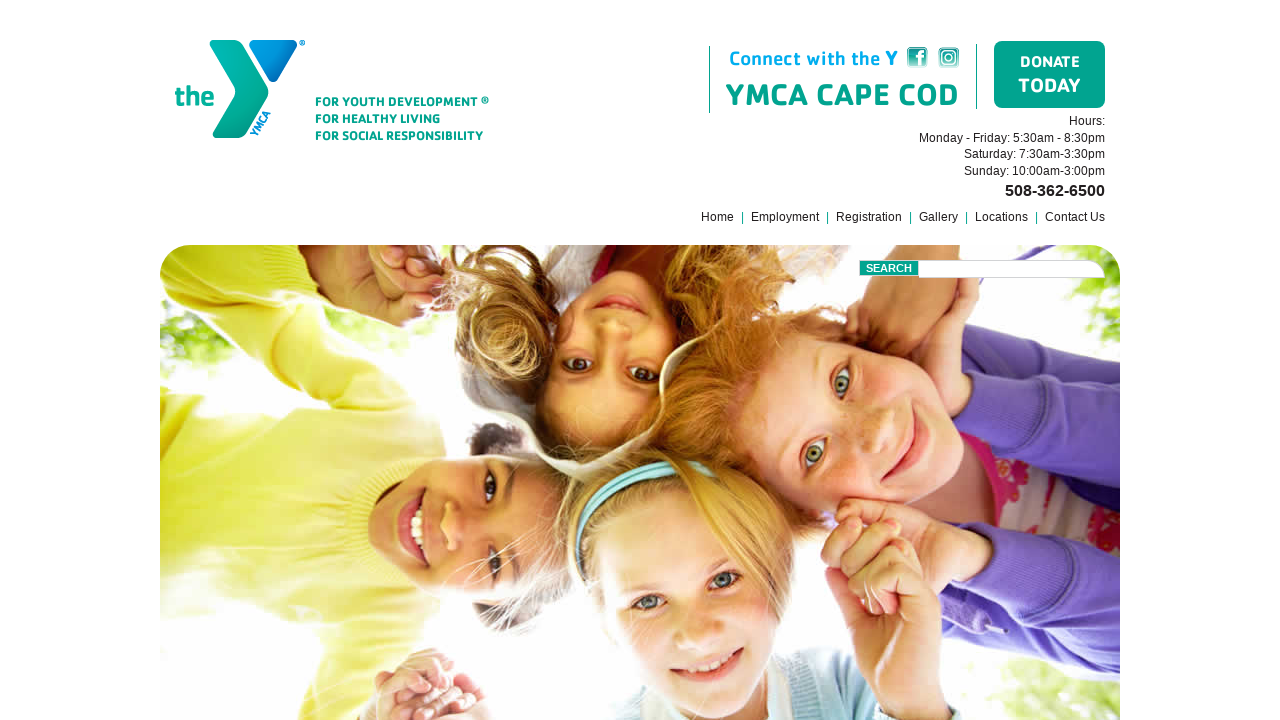

Clicked swimming programs link in footer at (670, 533) on xpath=//footer//a[@href='/programs/swimming/']
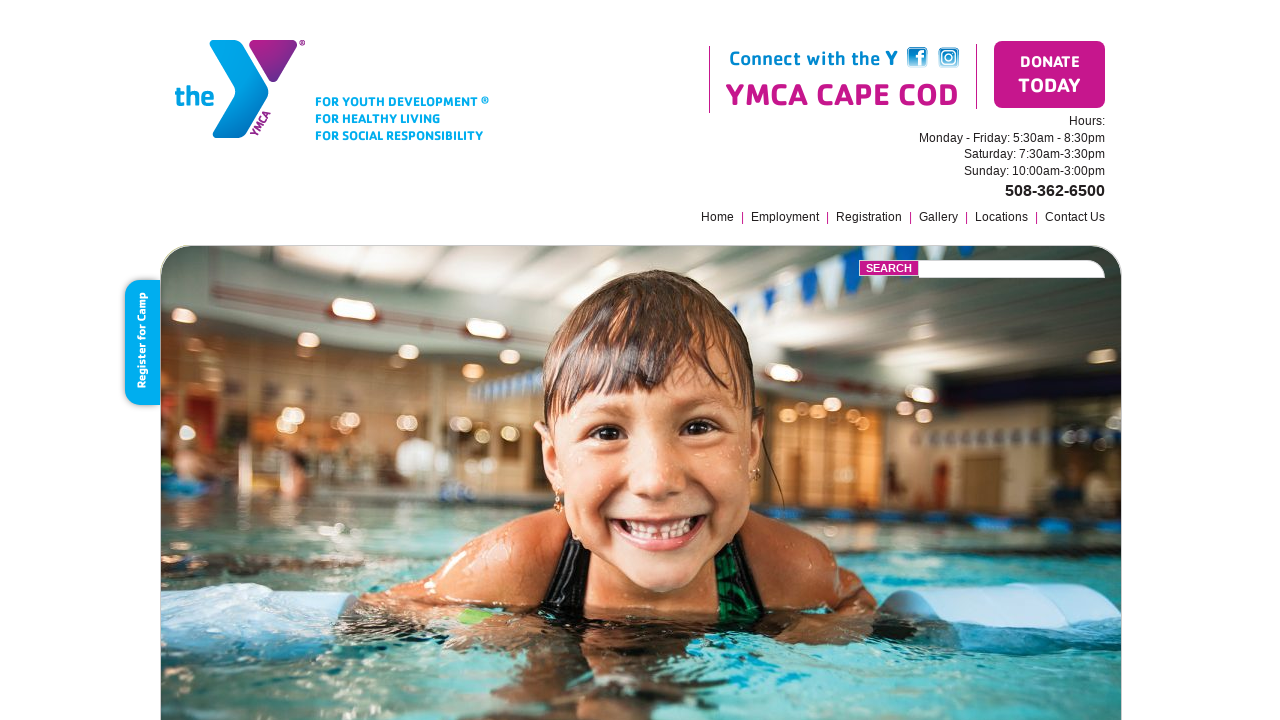

Swimming programs page loaded successfully
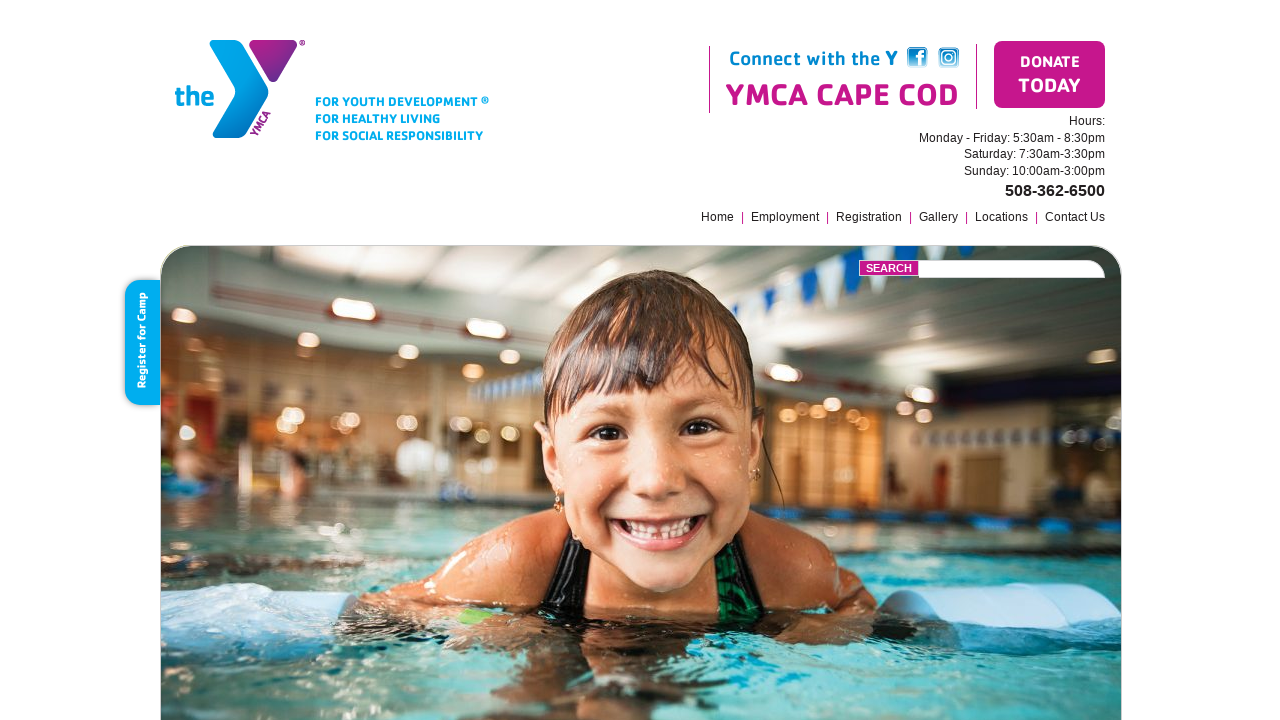

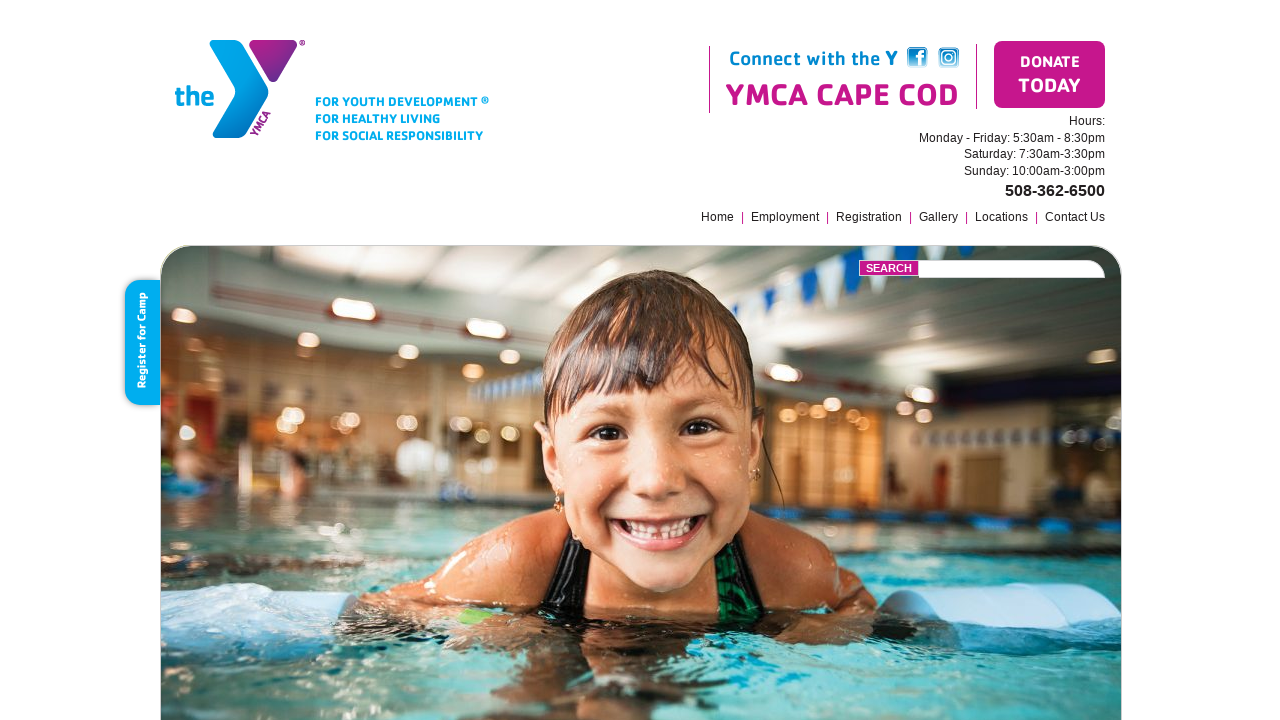